Navigates to HYR Tutorials website and verifies the page loads by checking the title

Starting URL: https://www.hyrtutorials.com

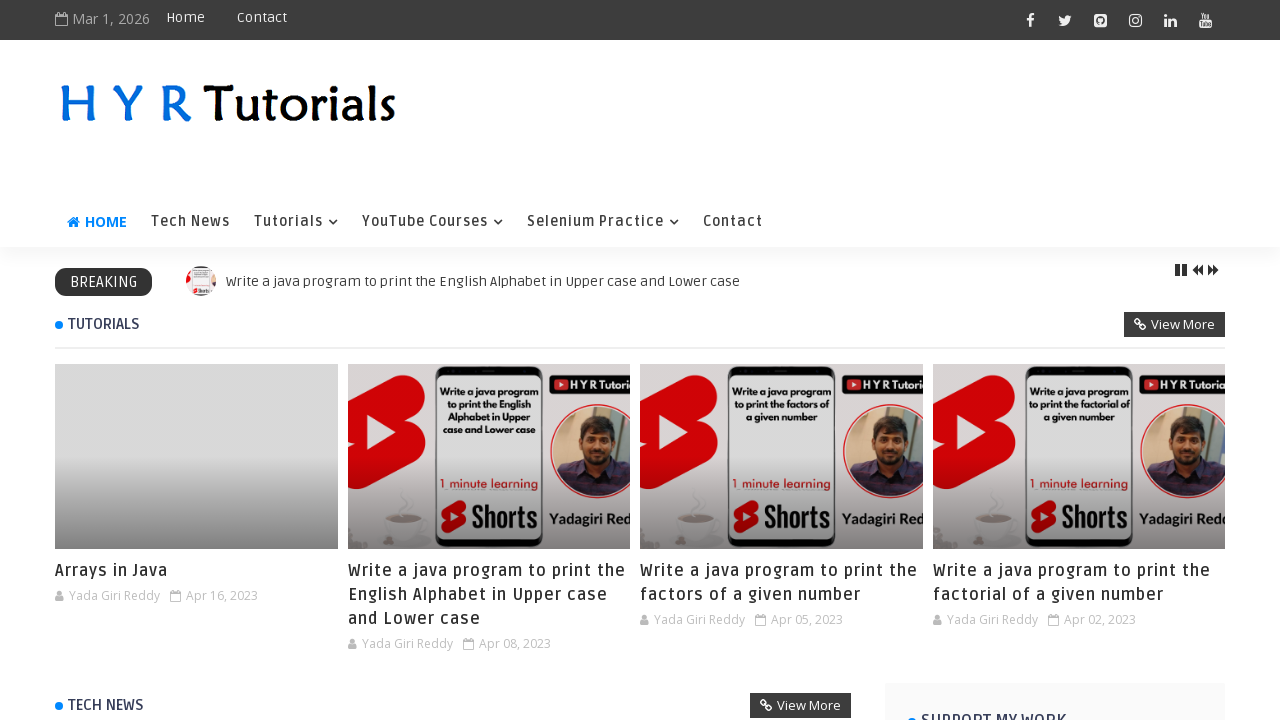

Waited for page to reach domcontentloaded state
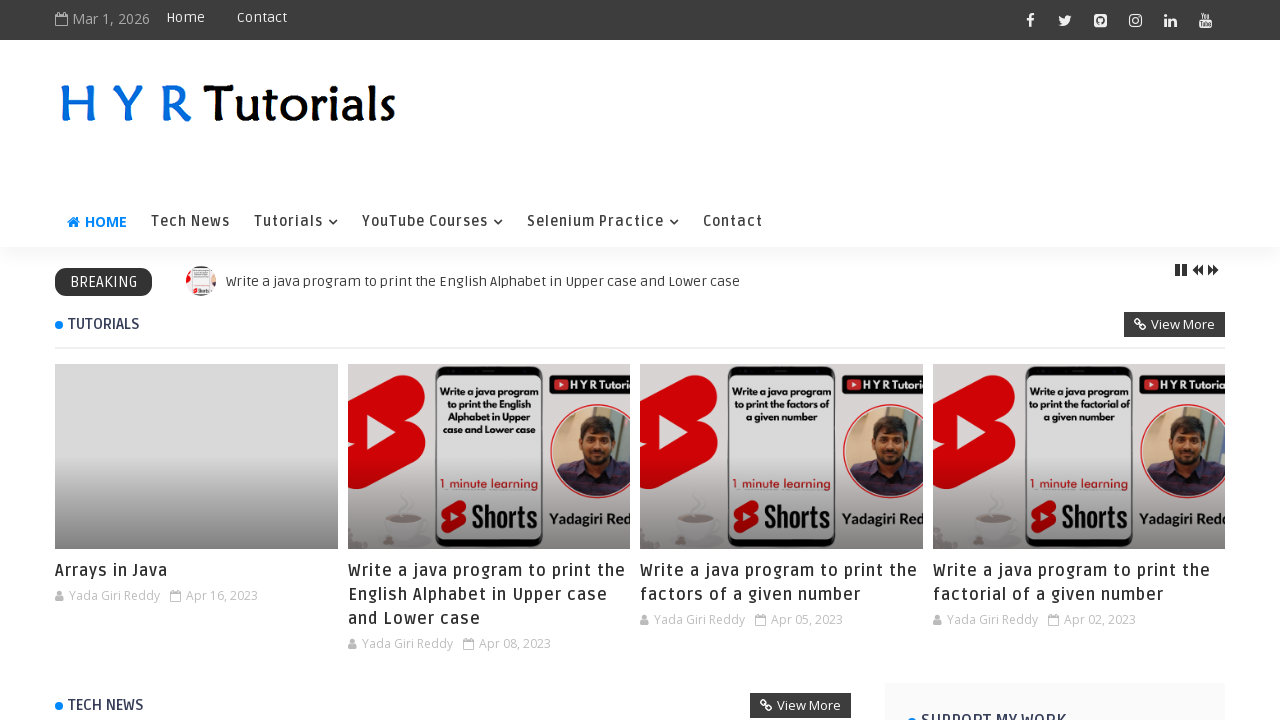

Retrieved page title: H Y R Tutorials - H Y R Tutorials
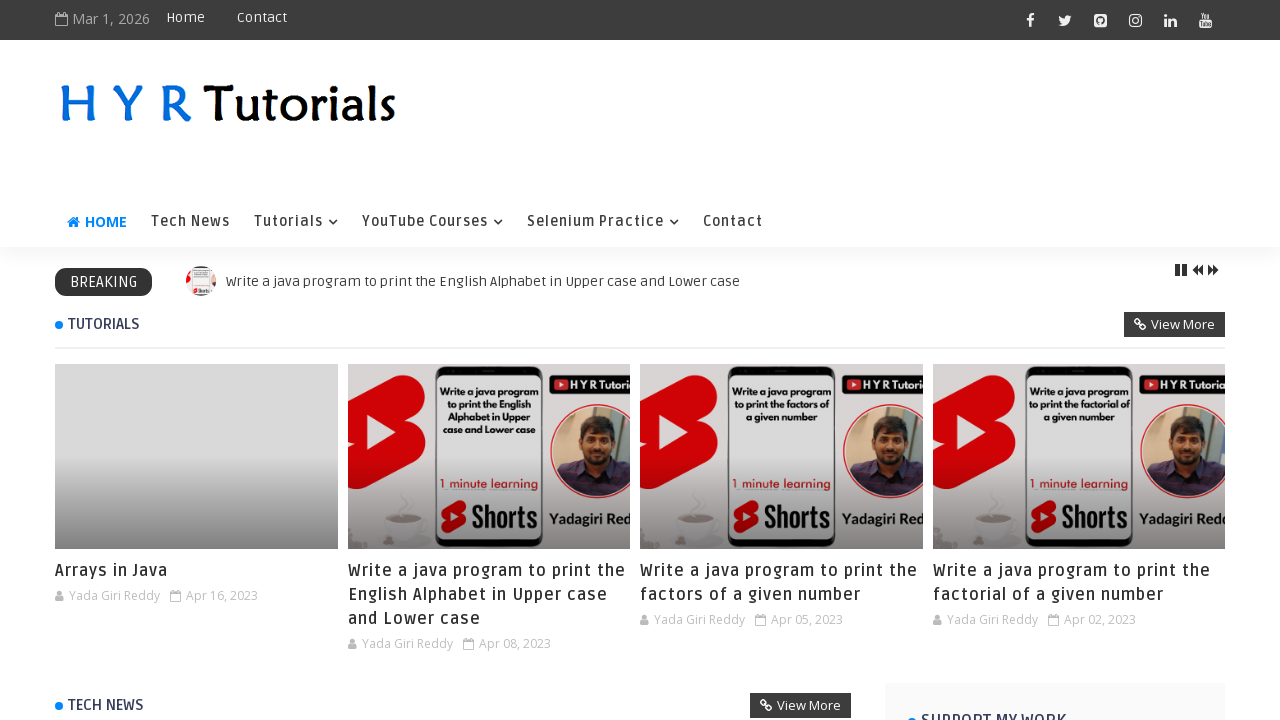

Printed page title to console: H Y R Tutorials - H Y R Tutorials
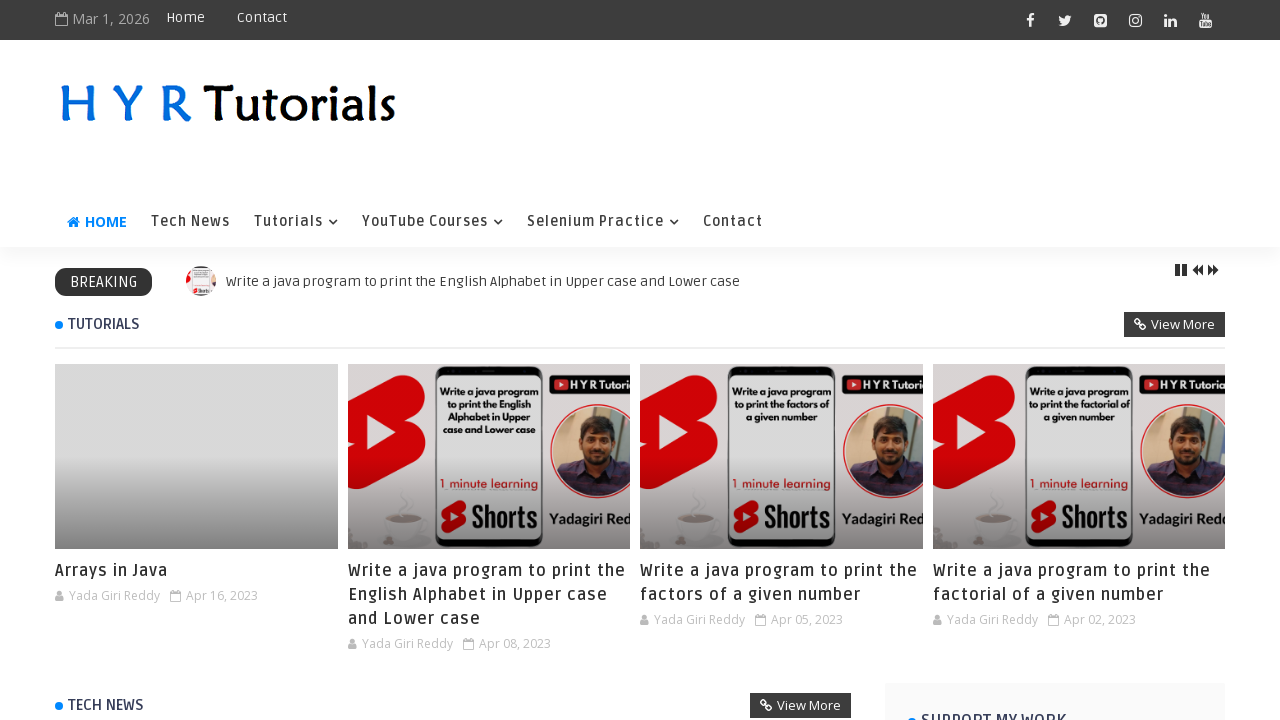

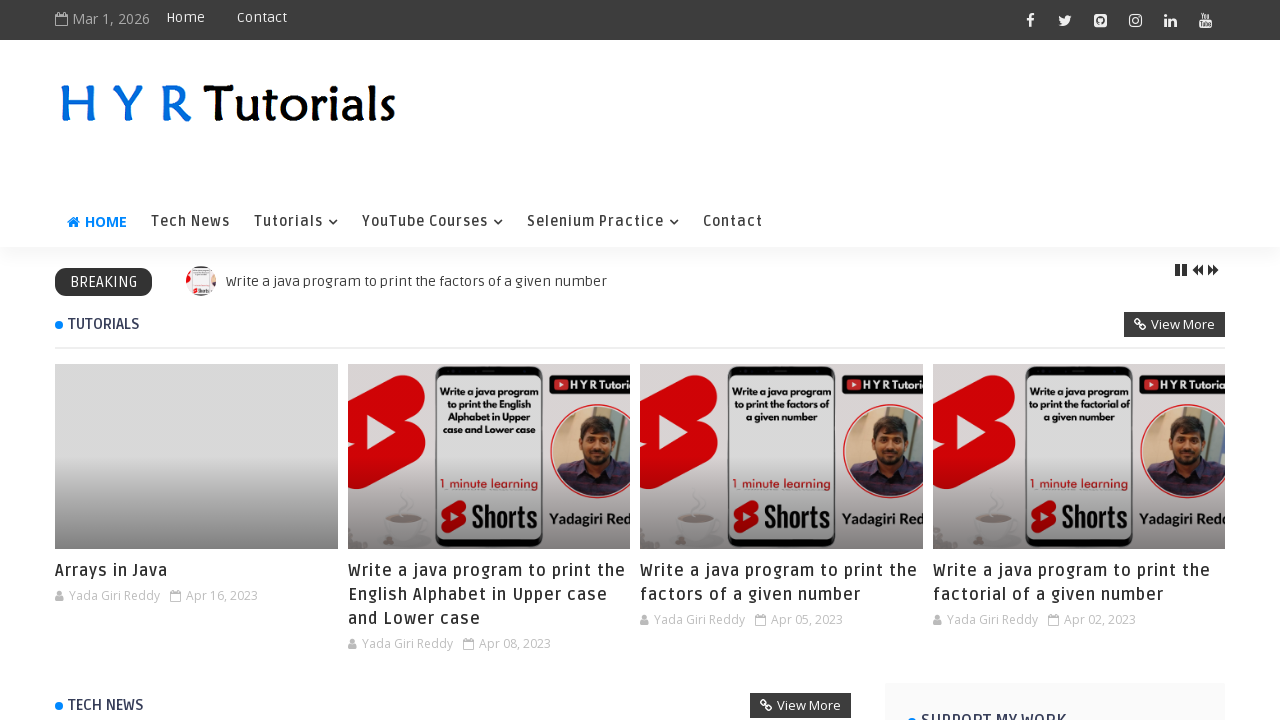